Tests that entering an invalid email format triggers browser validation by filling an email without @ symbol and clicking elsewhere.

Starting URL: https://demo.automationtesting.in/Register.html

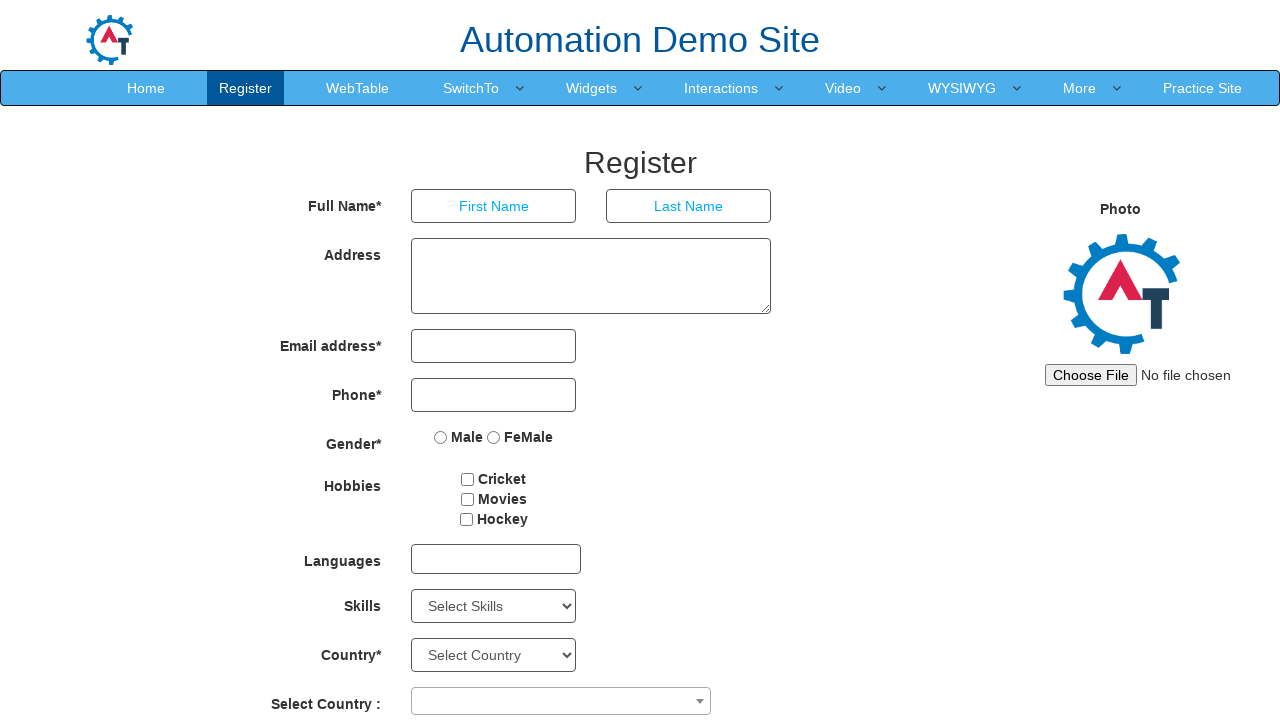

Filled email field with invalid format 'email-invalido' (missing @ symbol) on input[type='email']
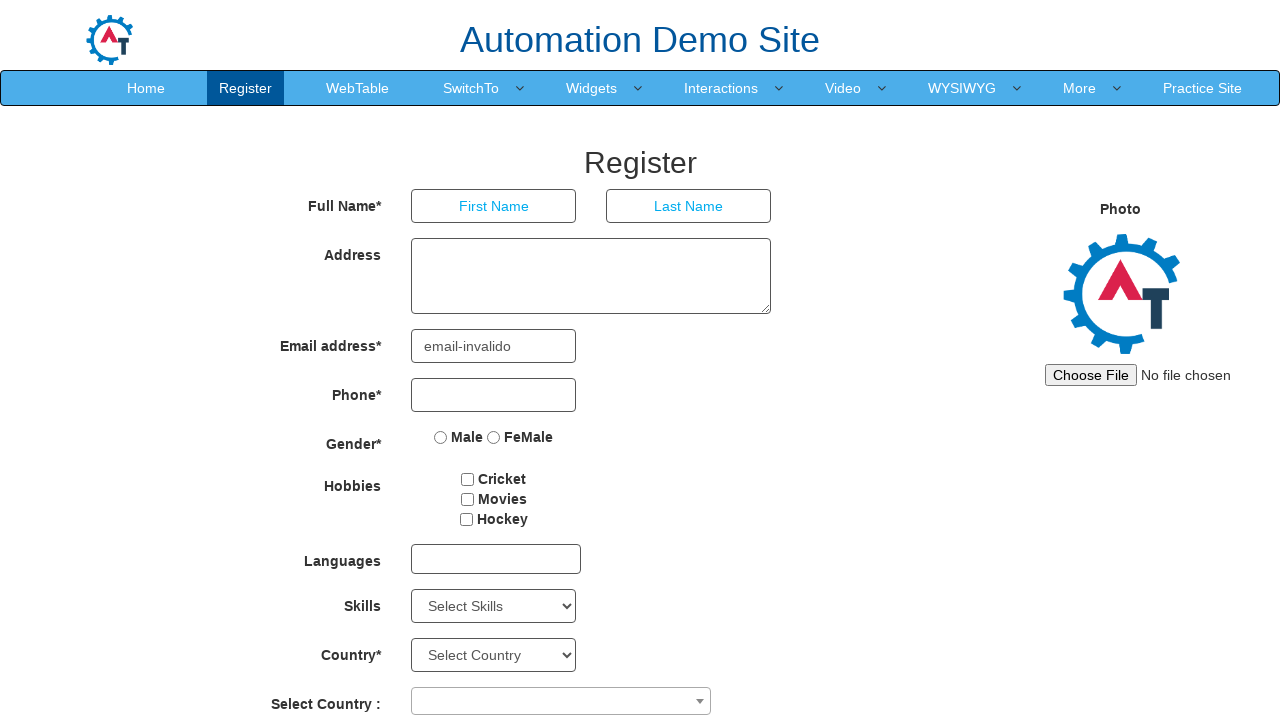

Clicked on Last Name field to trigger email validation at (689, 206) on input[placeholder='Last Name']
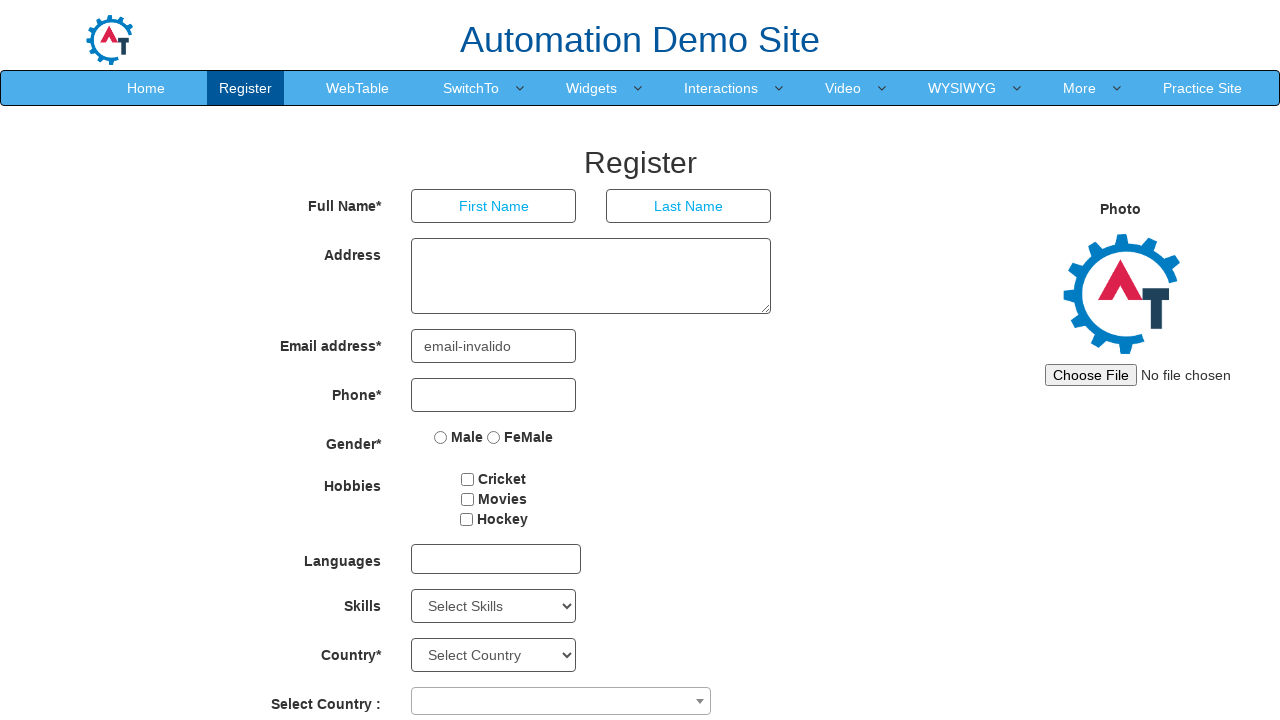

Waited 500ms for browser validation to trigger
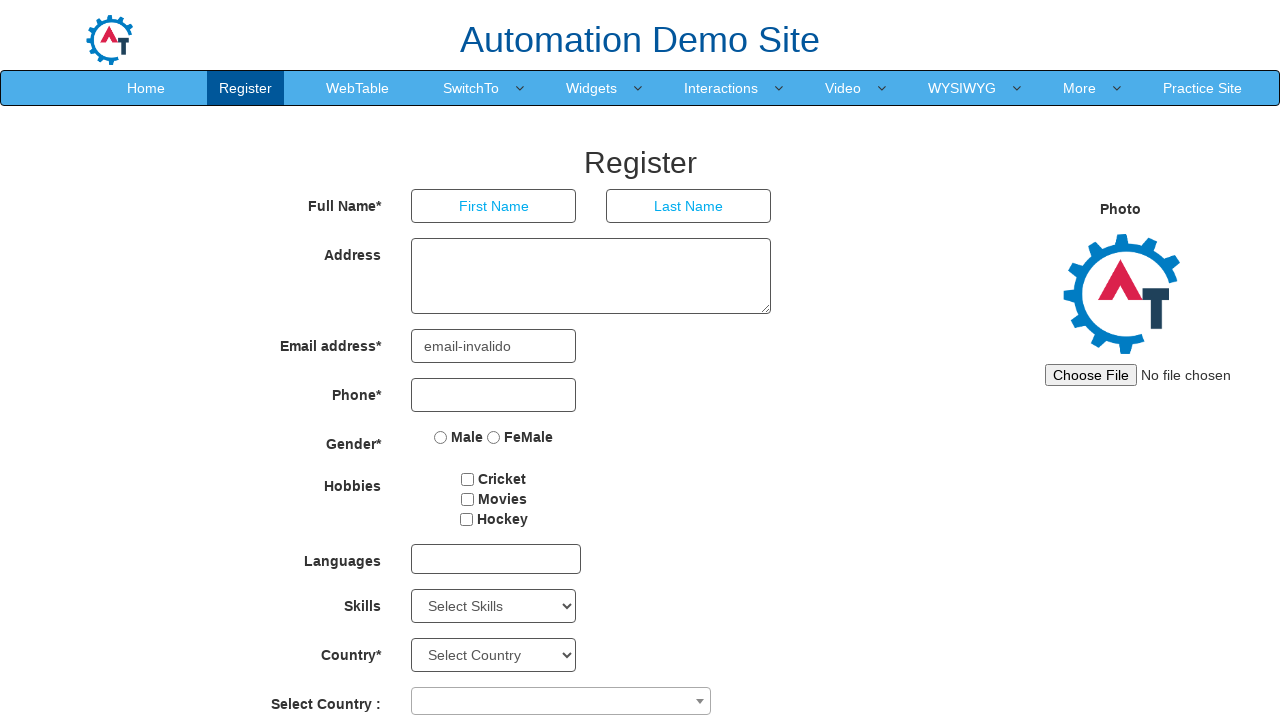

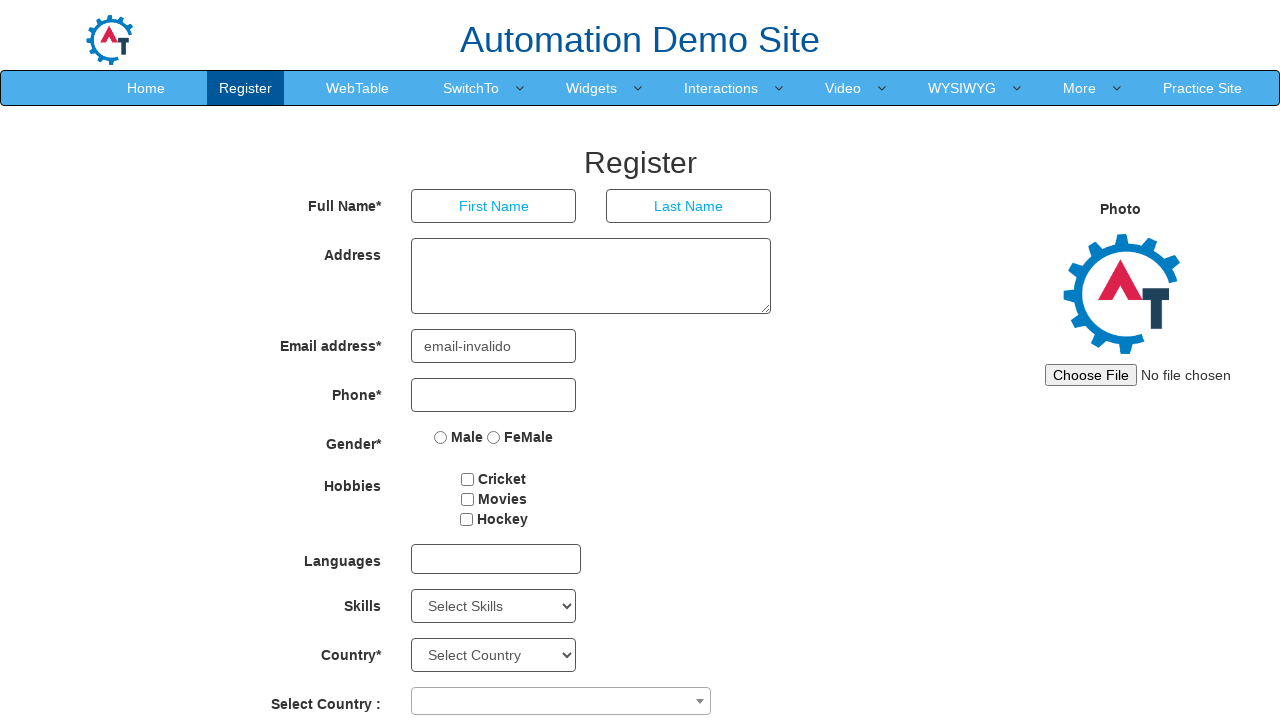